Waits for a price to drop to $100, then books and solves a mathematical challenge by calculating and submitting the answer

Starting URL: http://suninjuly.github.io/explicit_wait2.html

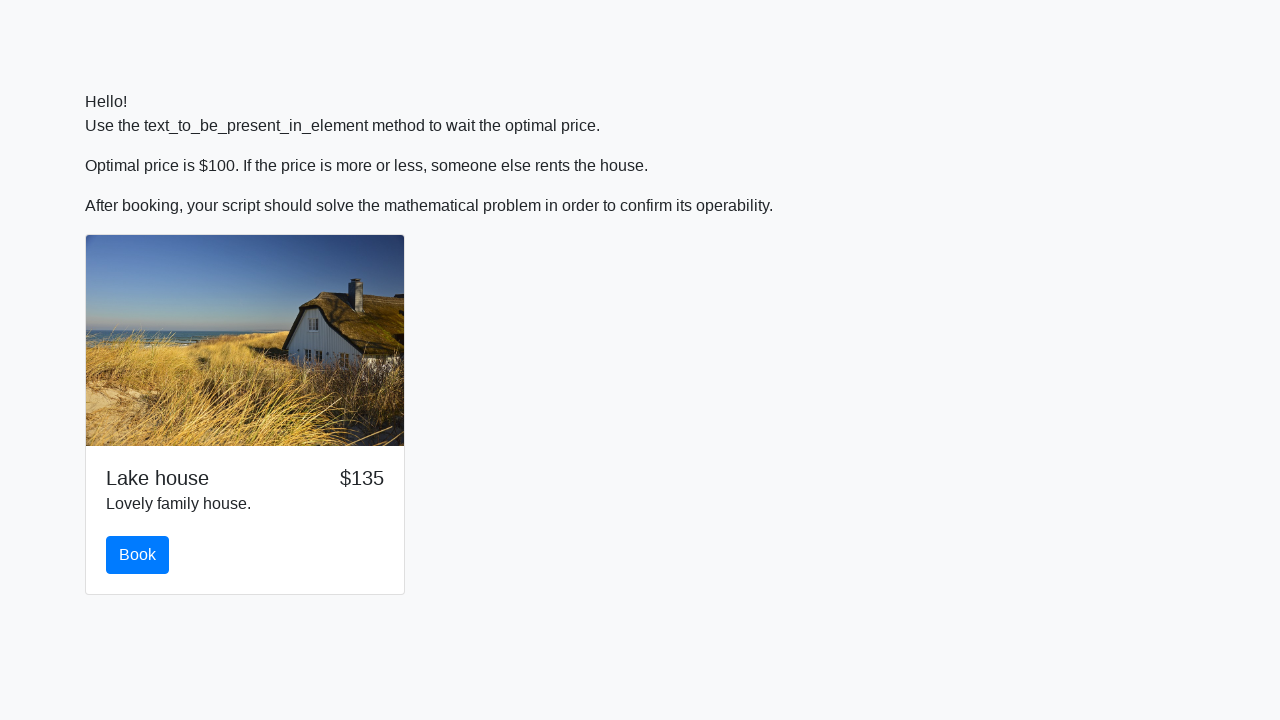

Waited for price to drop to $100
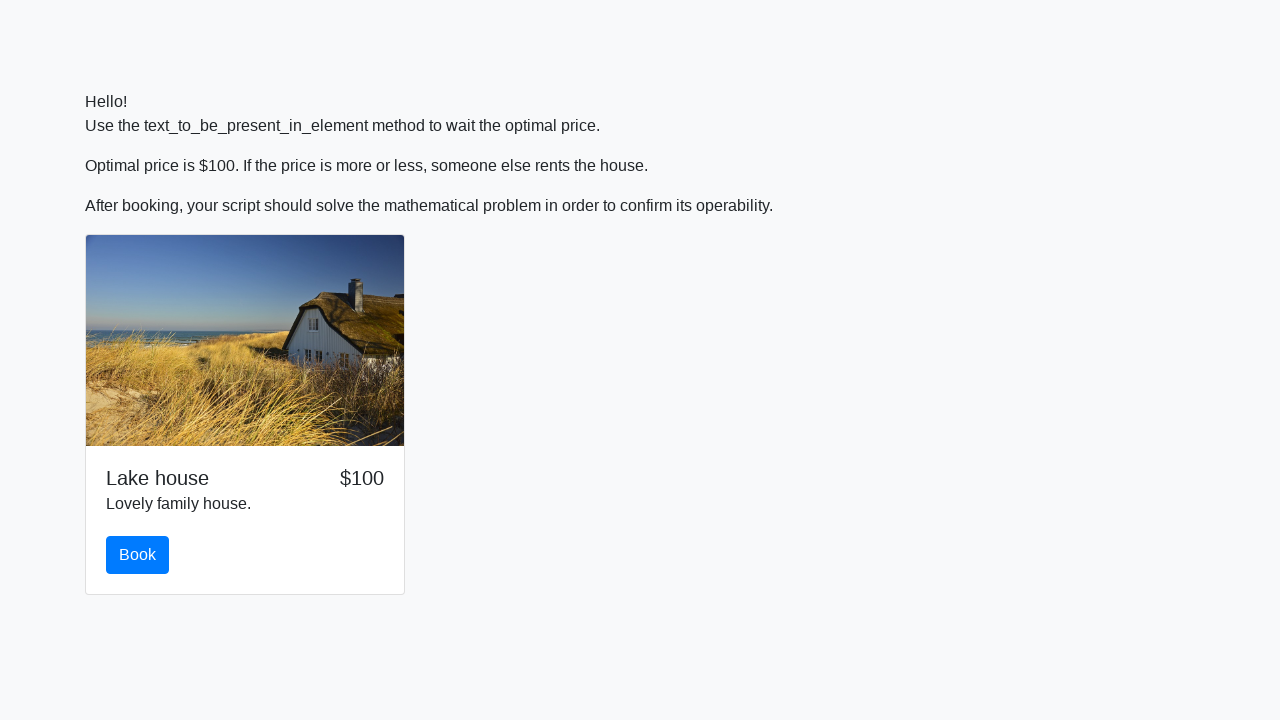

Clicked the book button at (138, 555) on #book
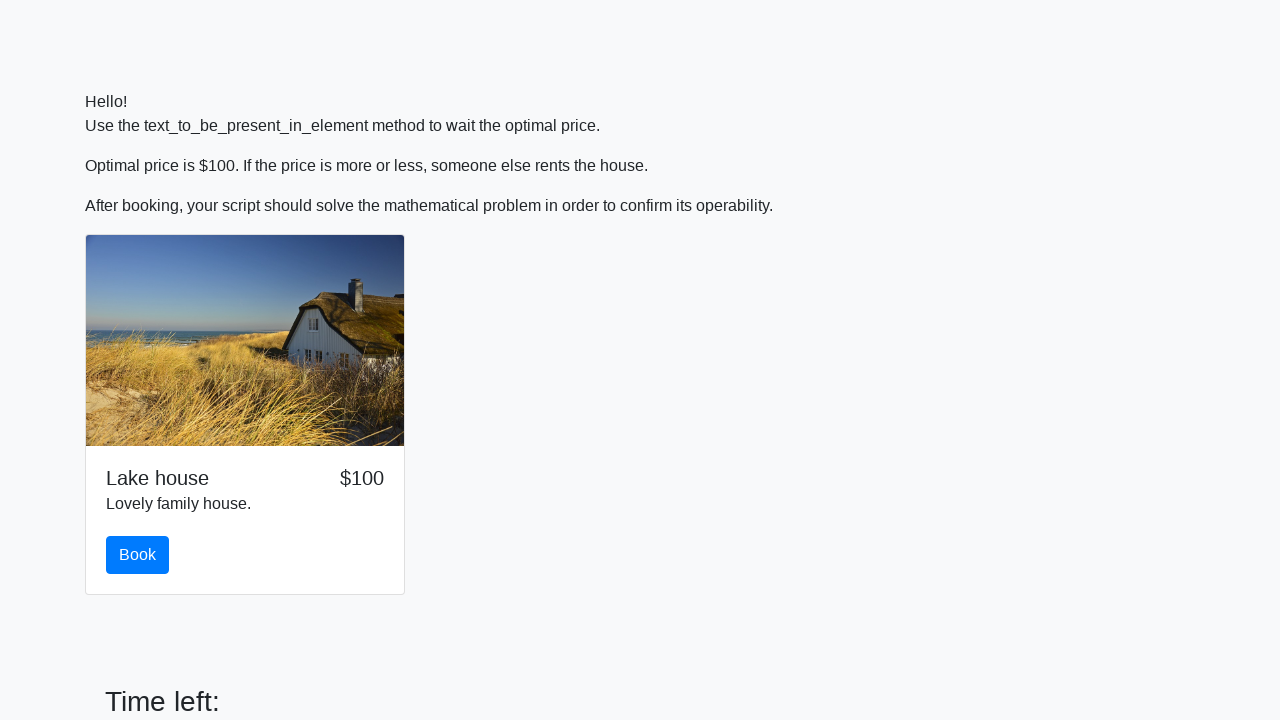

Retrieved input value for calculation: 599
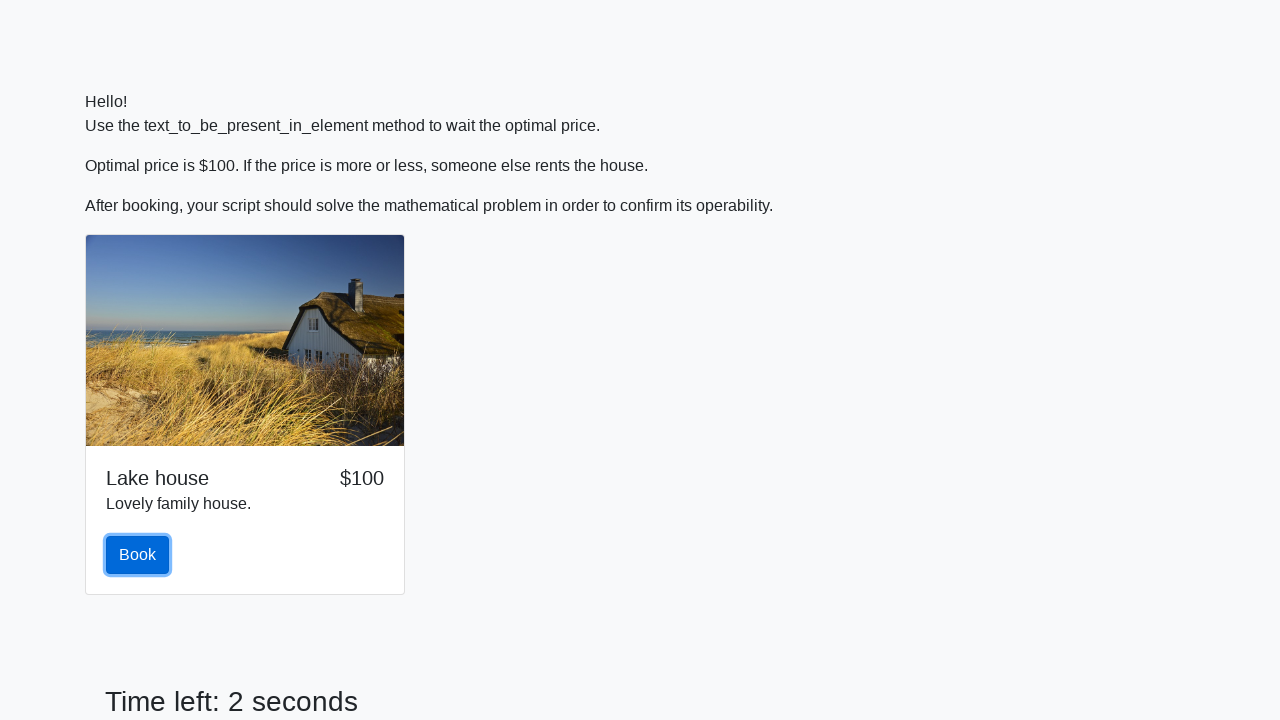

Filled answer field with calculated result on #answer
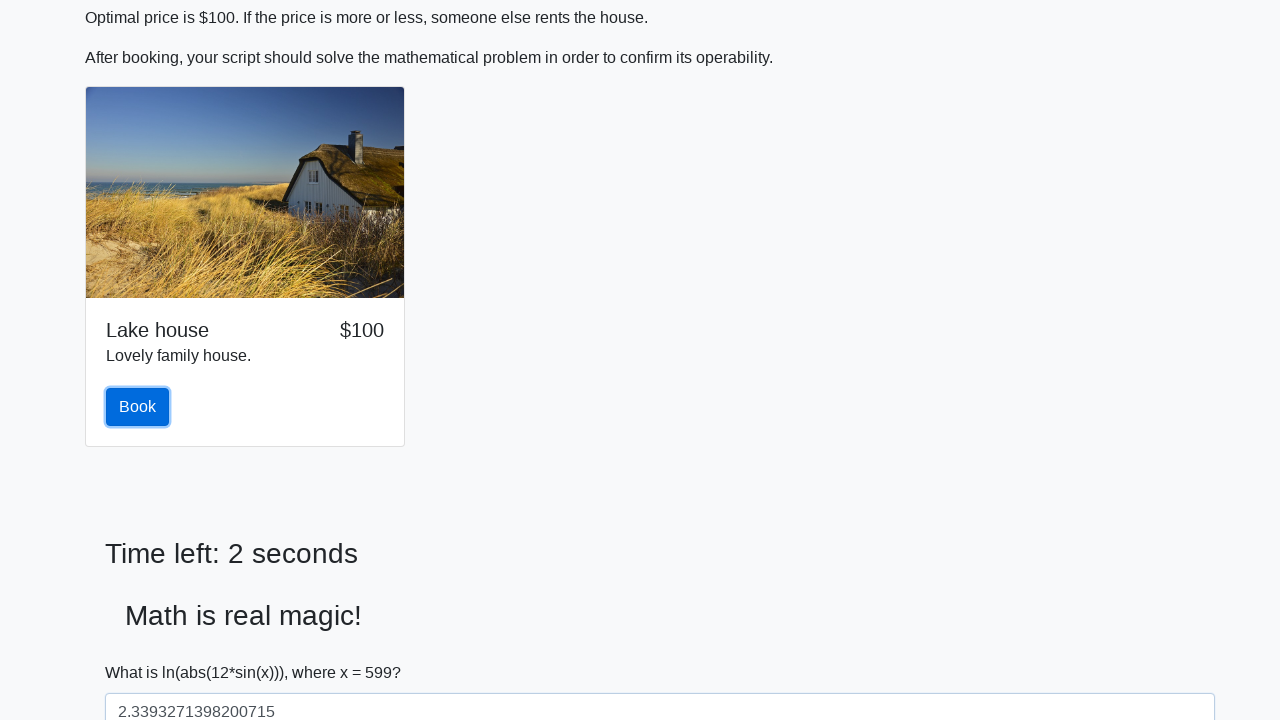

Clicked solve button to submit the mathematical challenge at (143, 651) on #solve
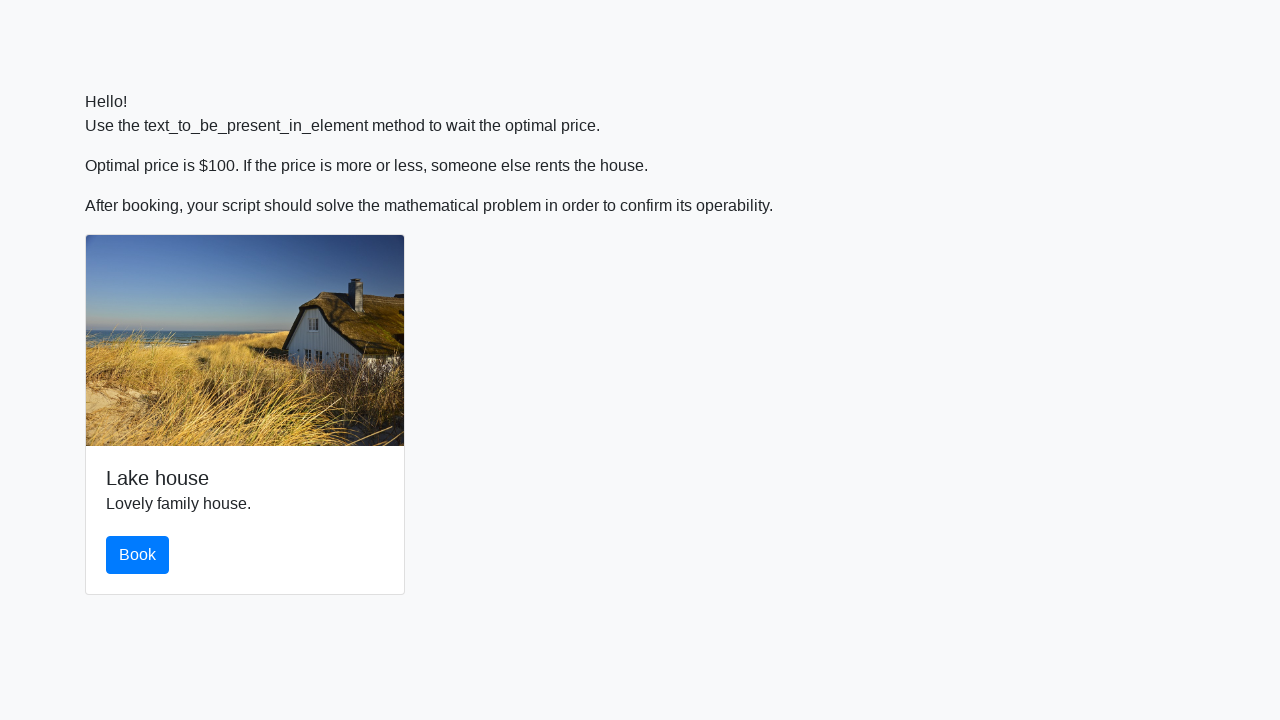

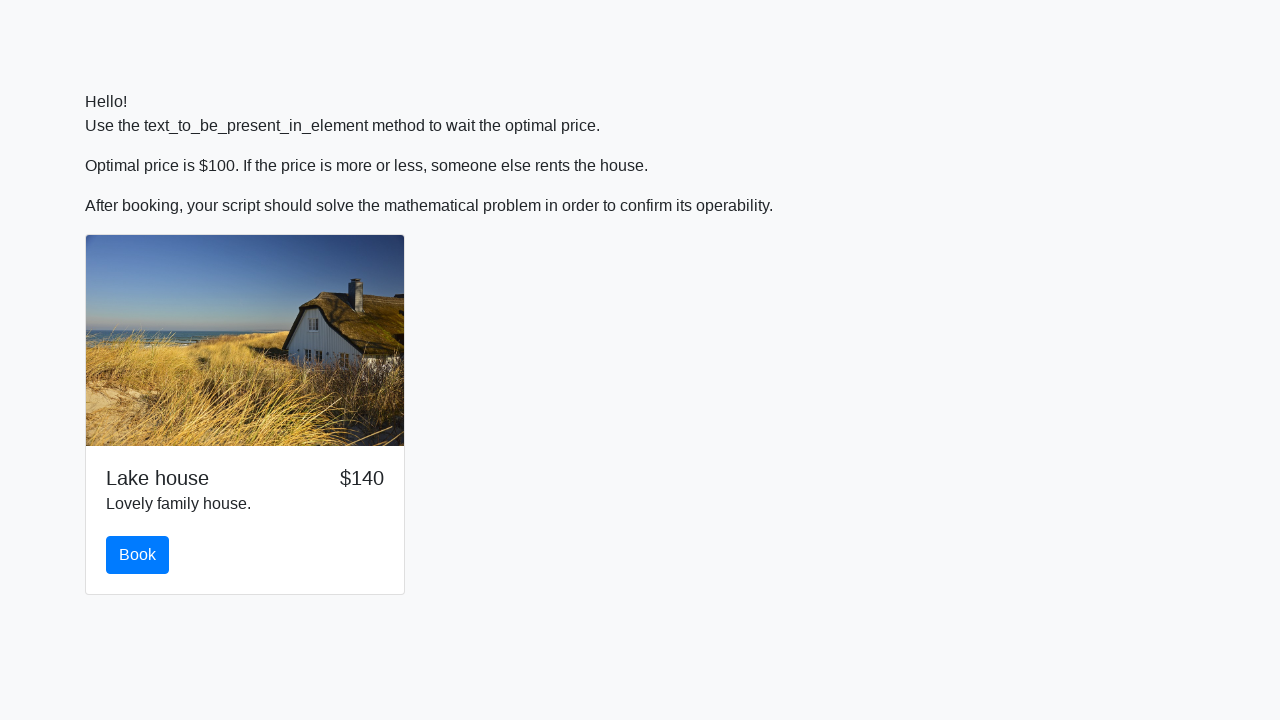